Tests popup modal handling by clicking a launcher button to open a modal dialog, filling in form fields within the modal, and submitting the form on a training website.

Starting URL: https://training-support.net/webelements/popups

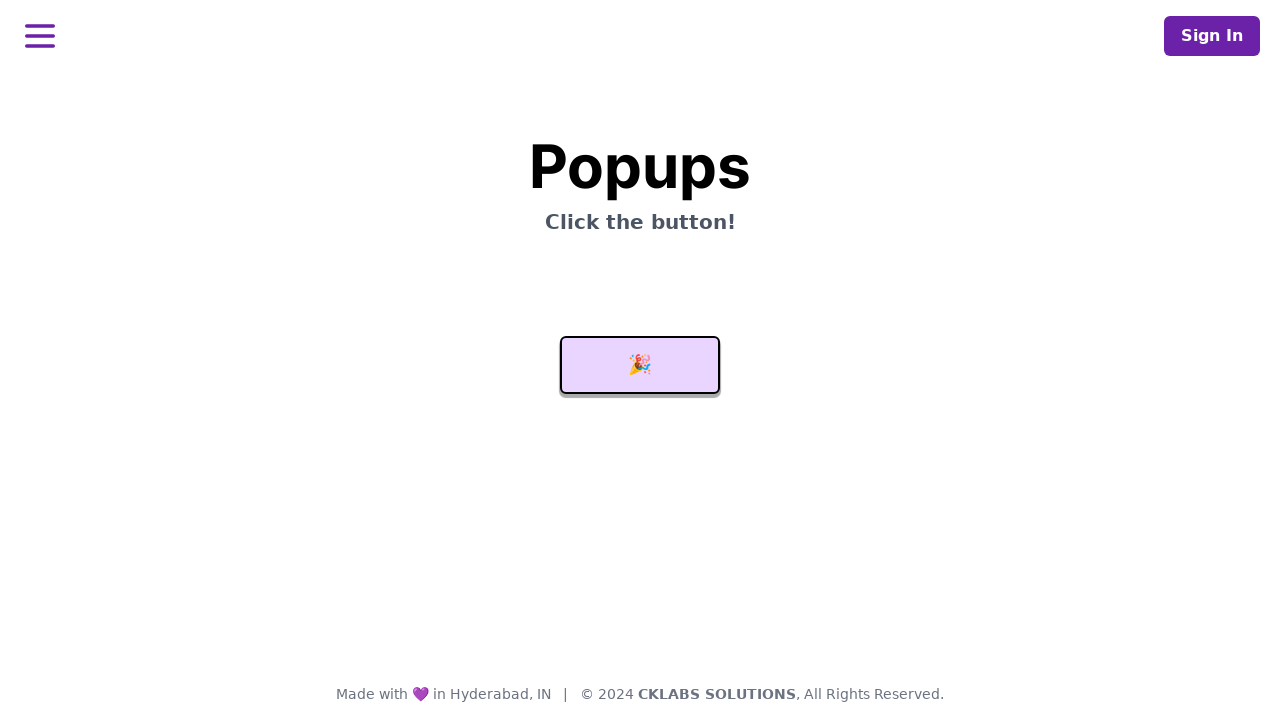

Clicked launcher button to open modal dialog at (640, 365) on #launcher
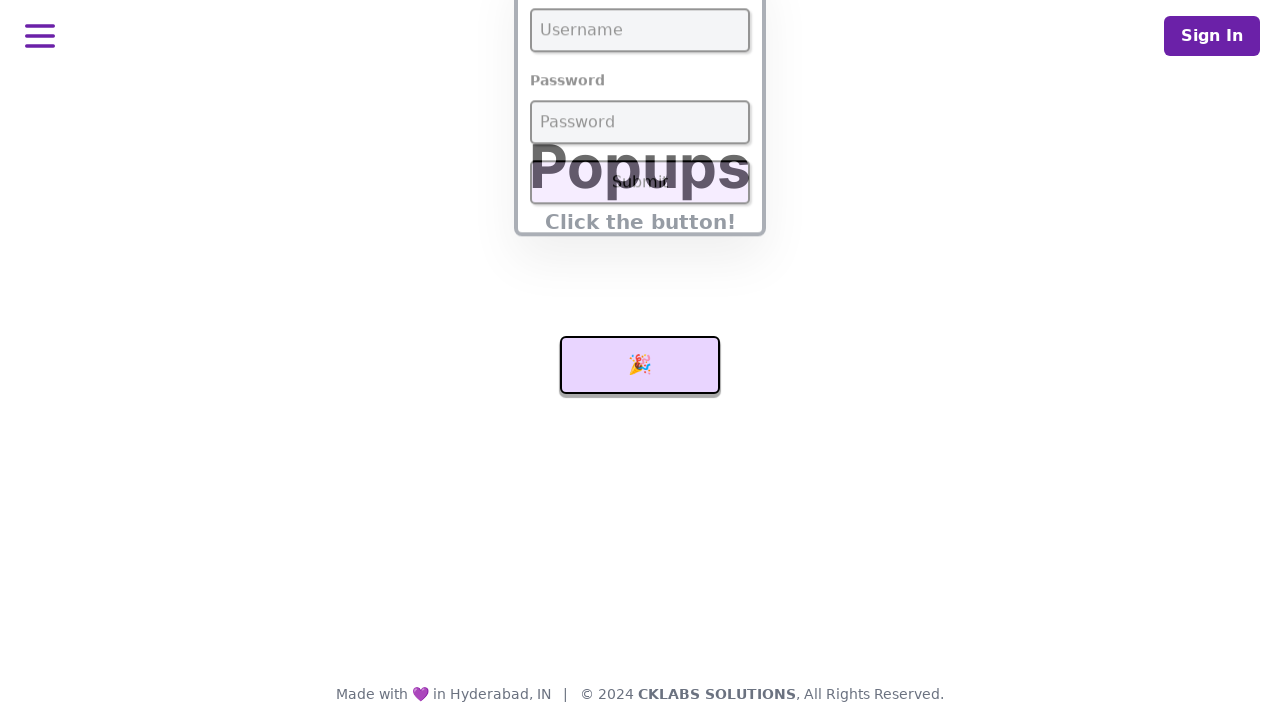

Modal username field became visible and interactable
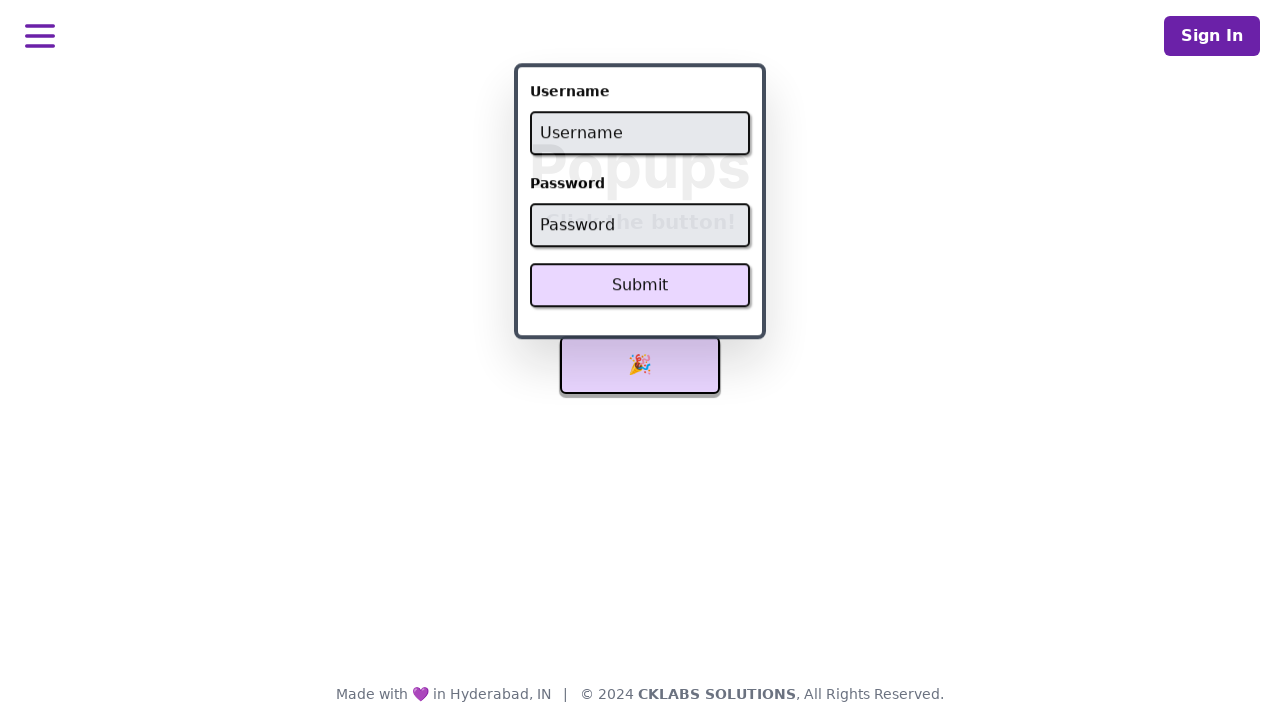

Filled username field with 'admin' on #username
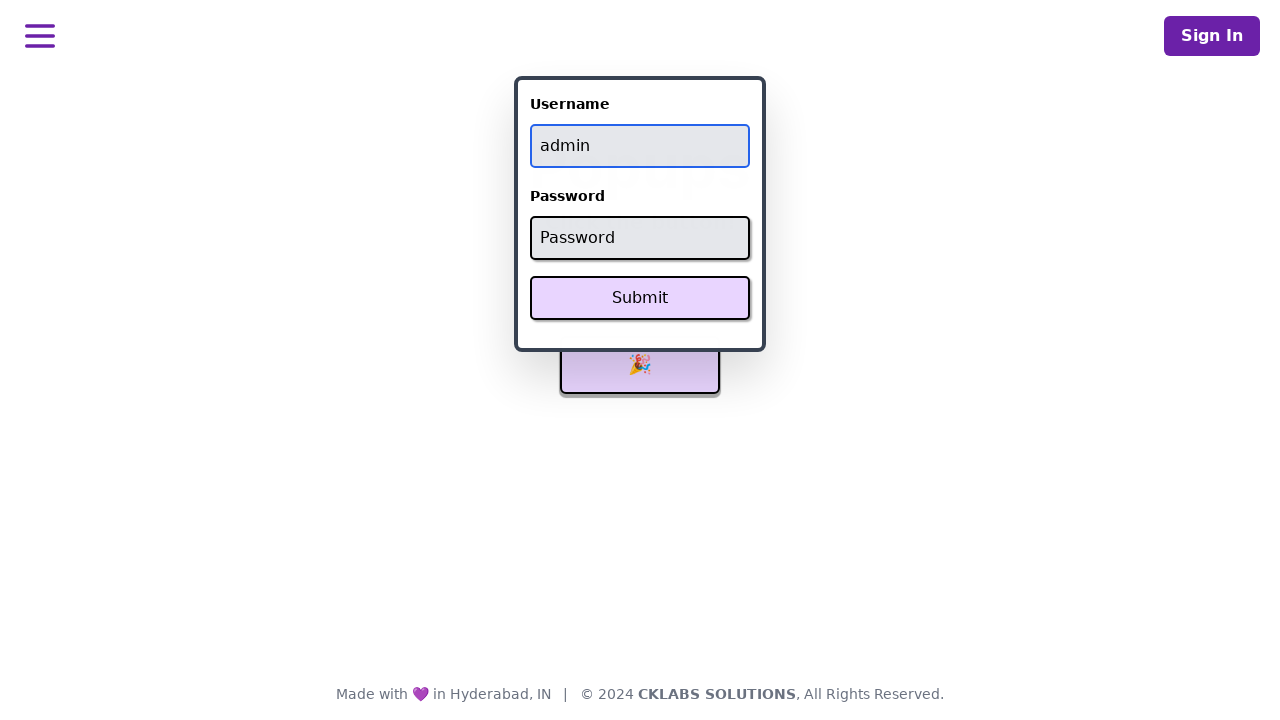

Filled password field with 'password' on #password
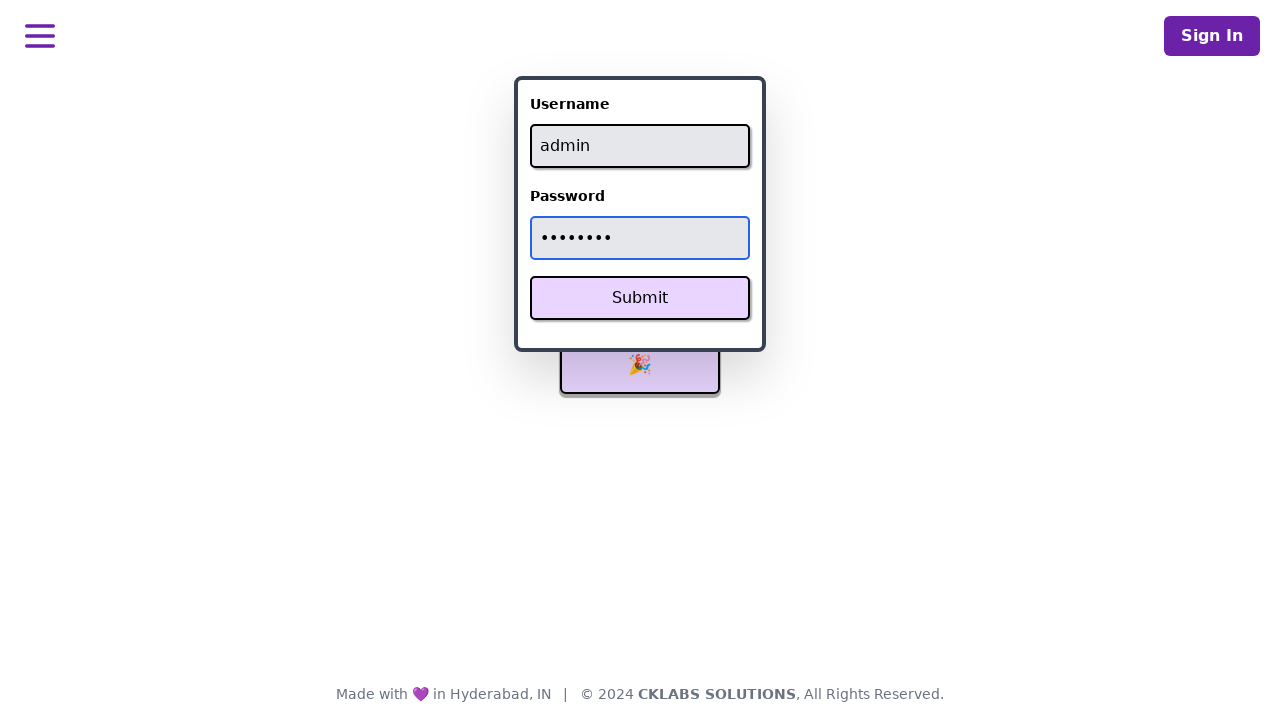

Clicked Submit button in modal form at (640, 298) on xpath=//button[text()='Submit']
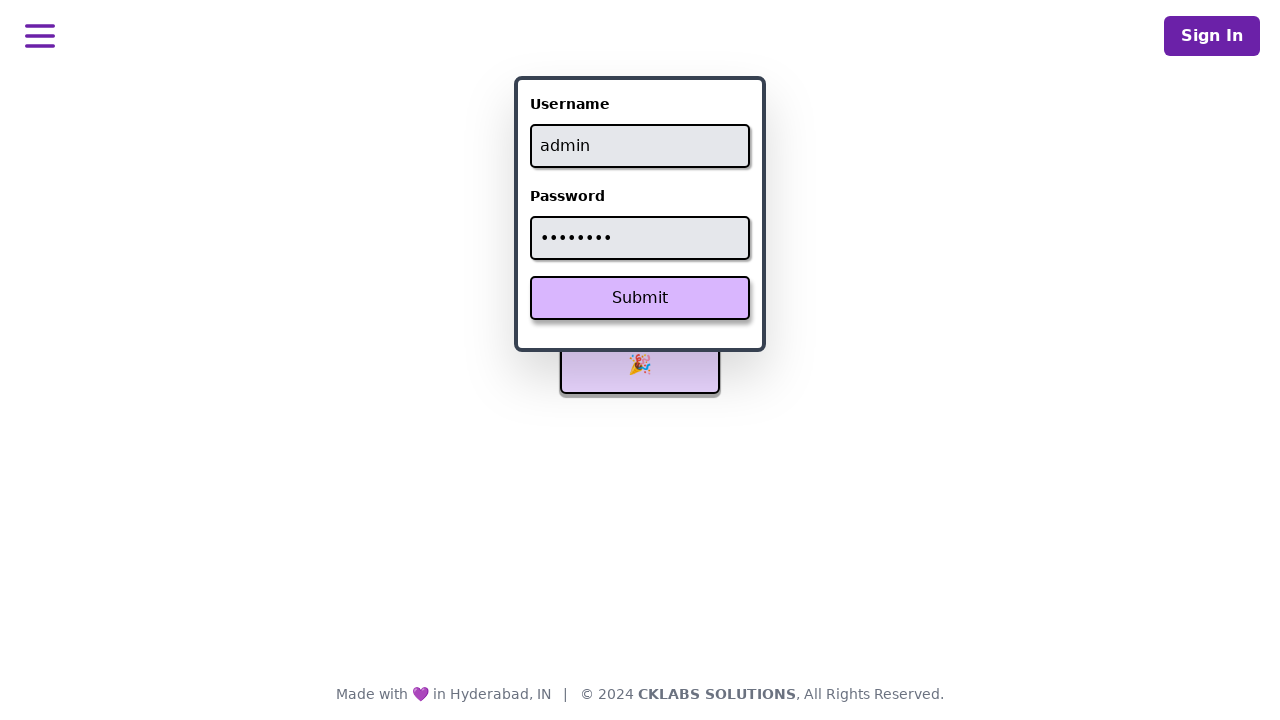

Success message appeared after form submission
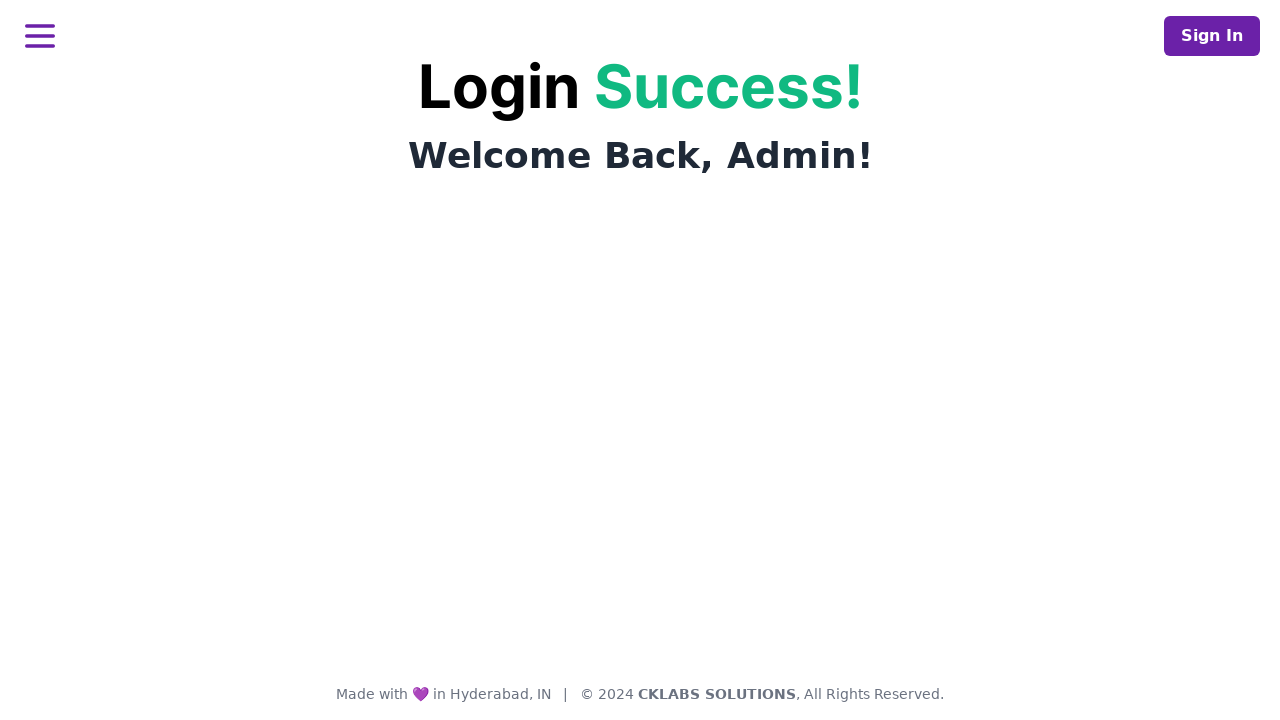

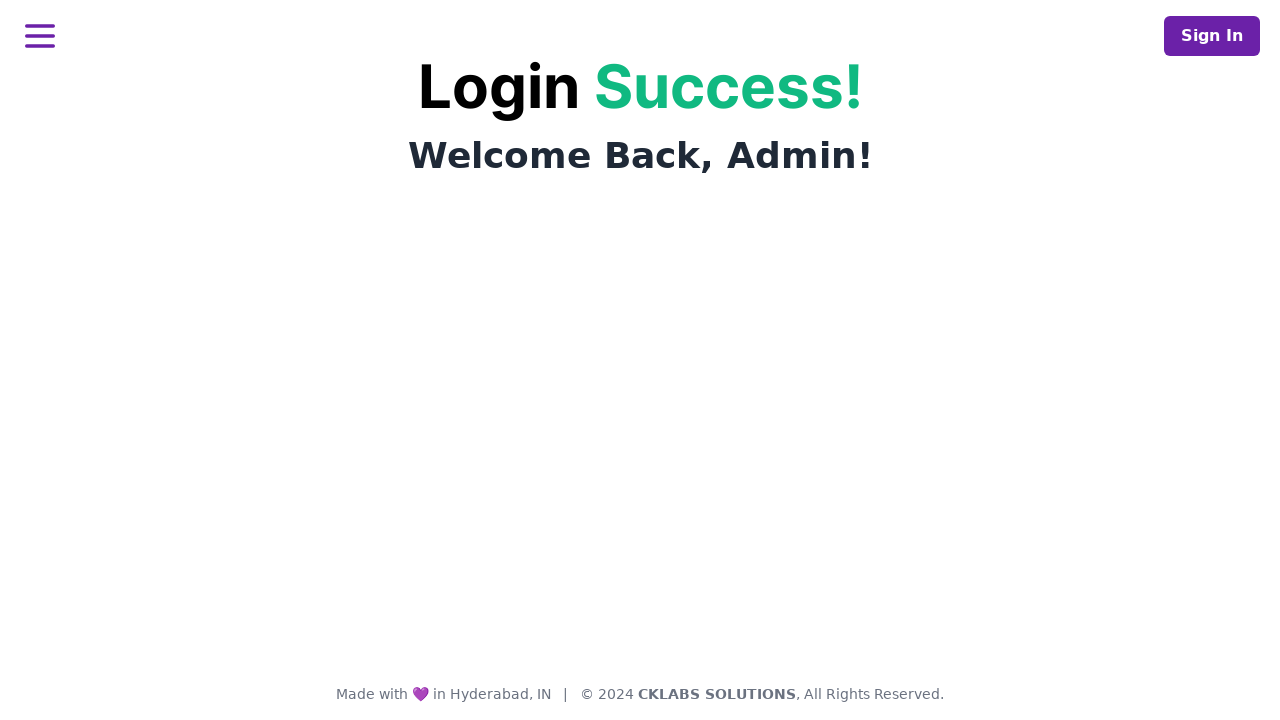